Verifies that the page title is not "youtube" (lowercase), confirming it's "YouTube" with proper capitalization

Starting URL: https://www.youtube.com

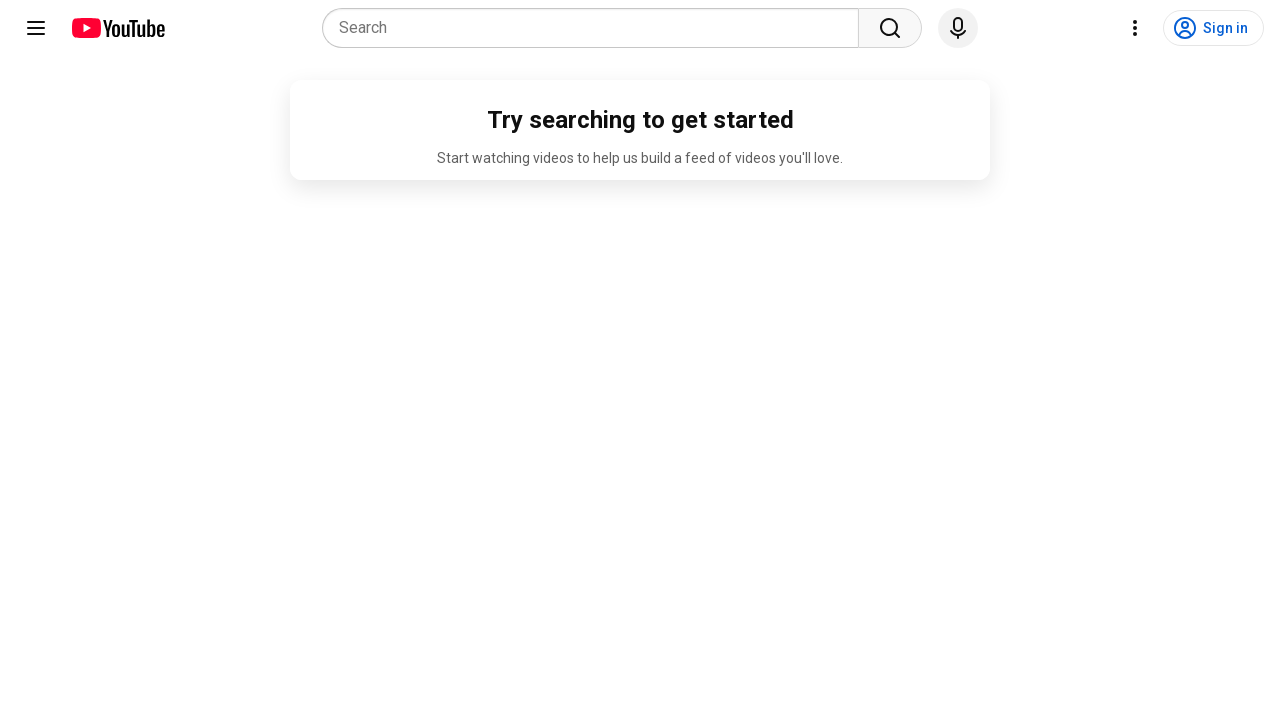

Navigated to https://www.youtube.com
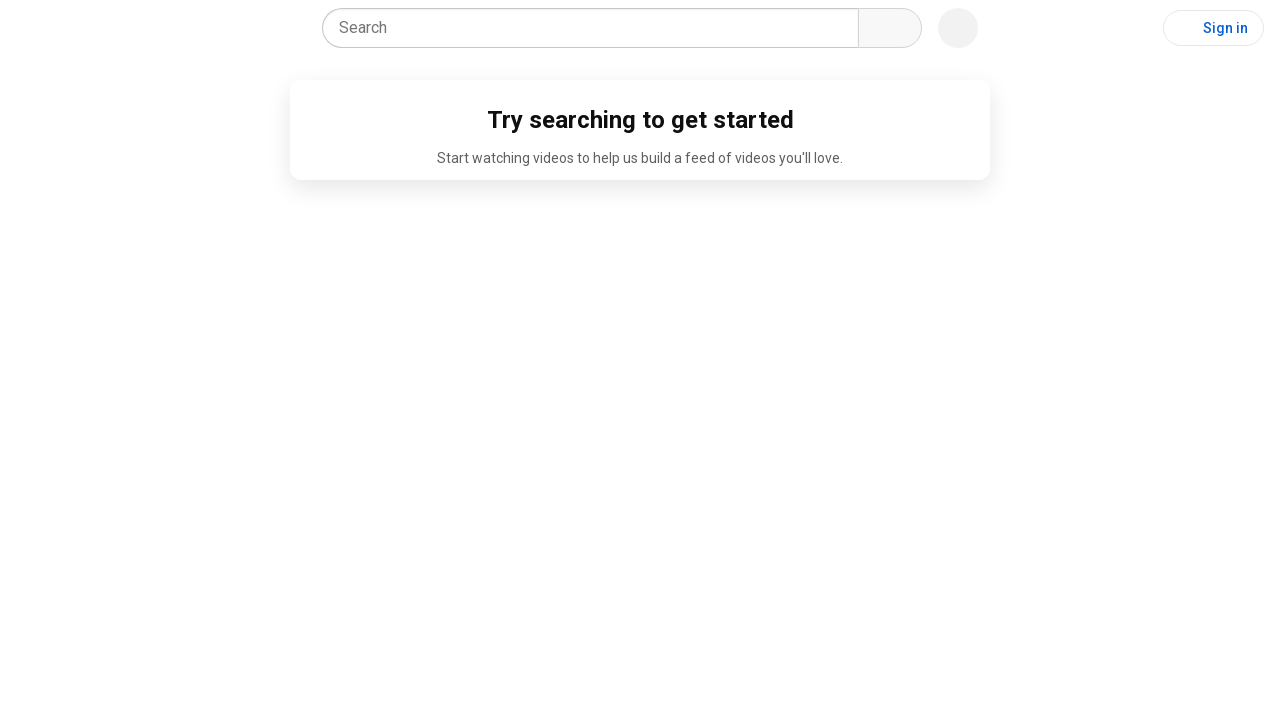

Verified page title is not 'youtube' (lowercase) - confirmed proper capitalization as 'YouTube'
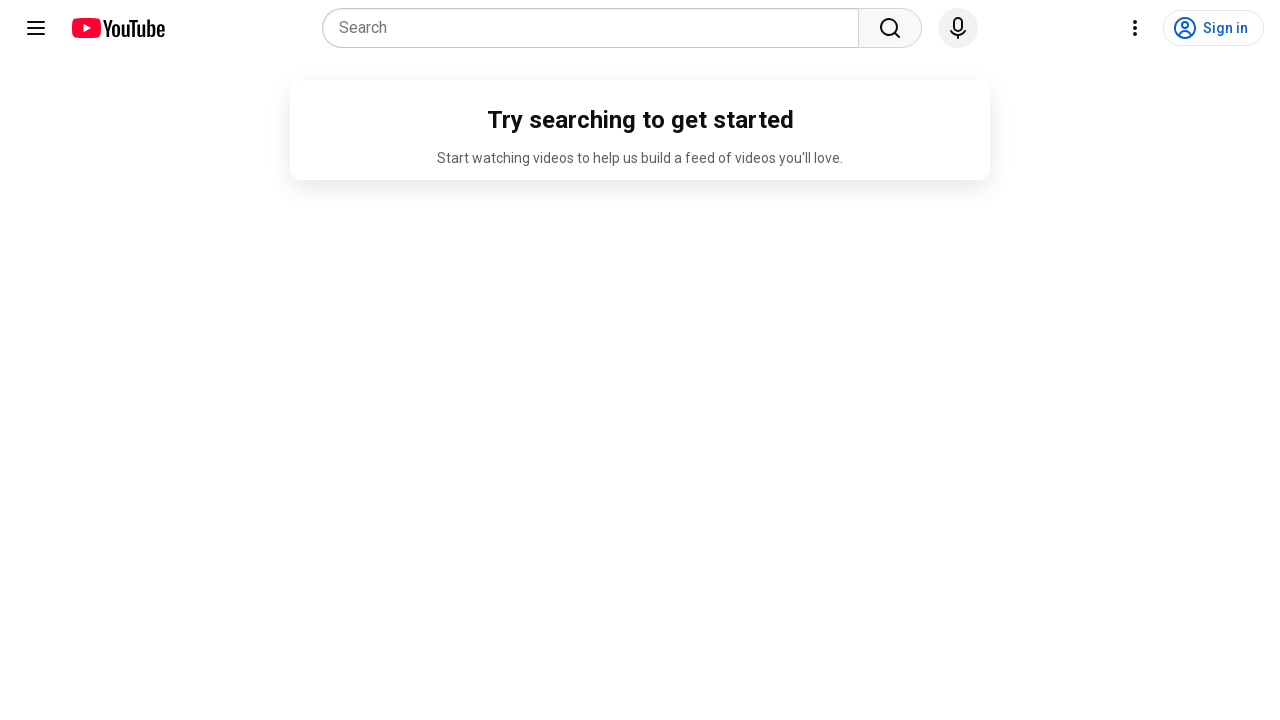

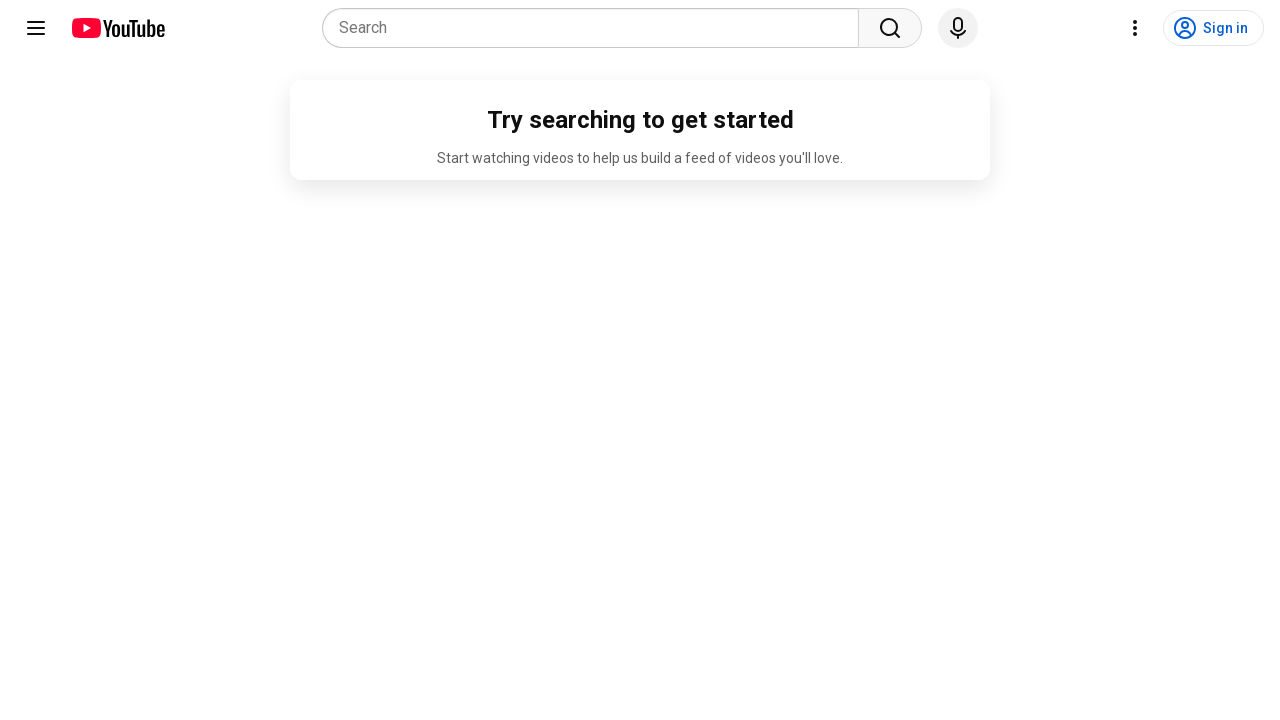